Tests right-click functionality by right-clicking a div to reveal a hidden input

Starting URL: https://example.cypress.io/commands/actions

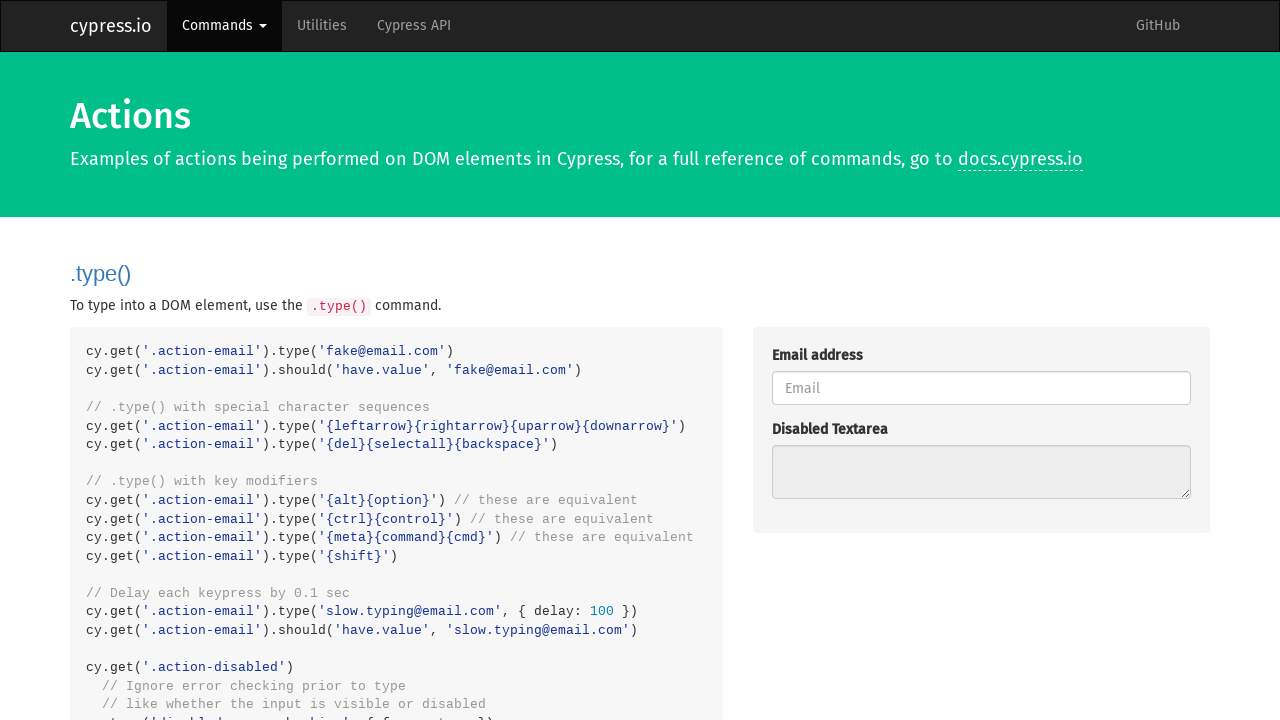

Navigated to actions example page
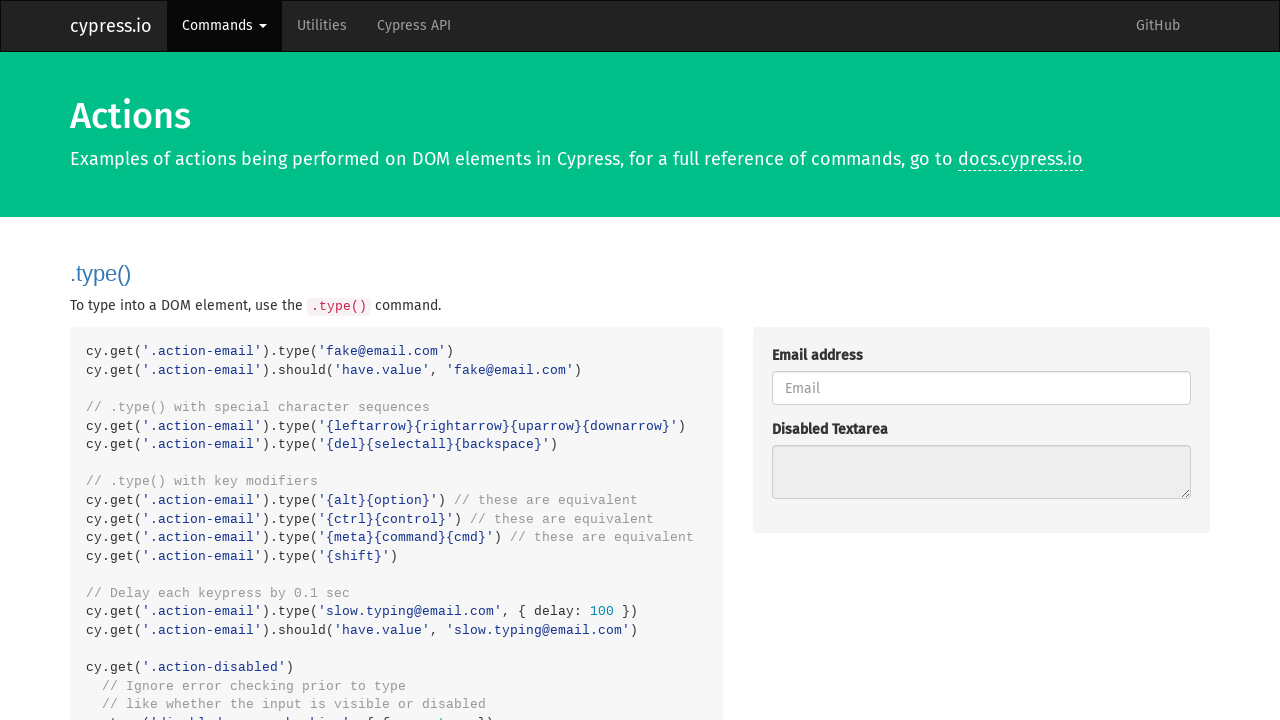

Right-clicked the div element to reveal hidden input at (981, 360) on .rightclick-action-div
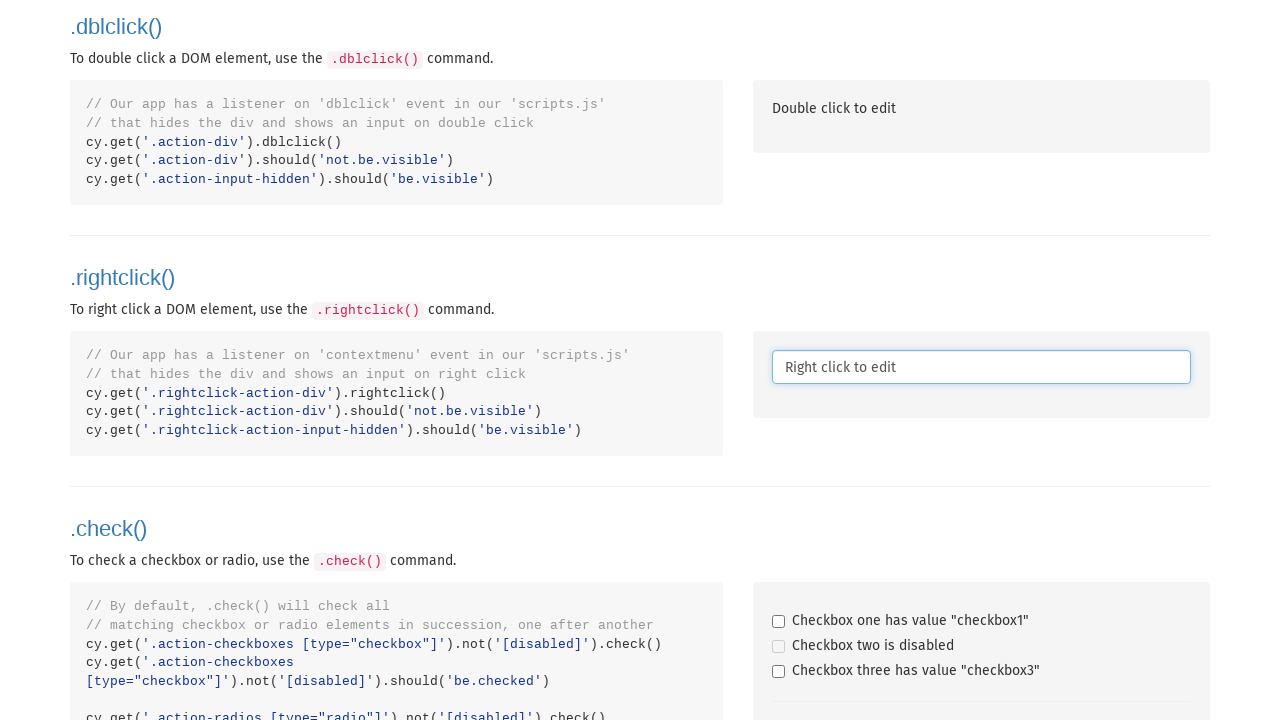

Hidden input element became visible after right-click
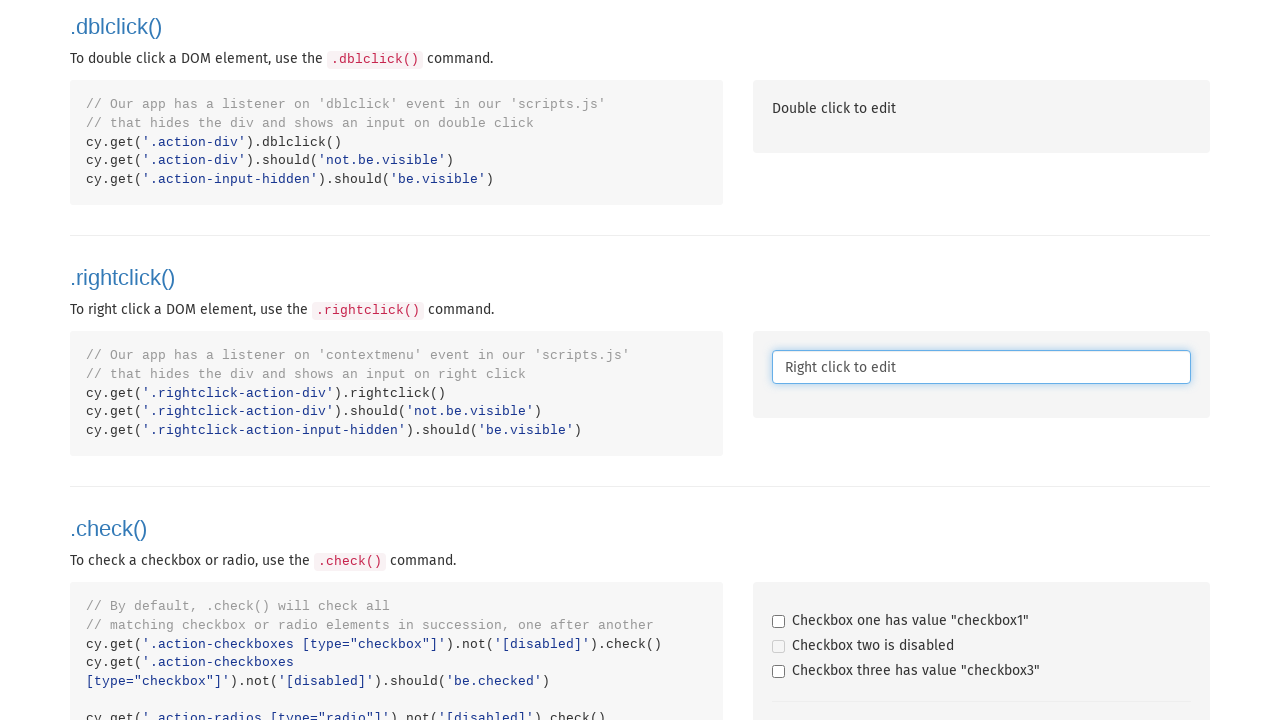

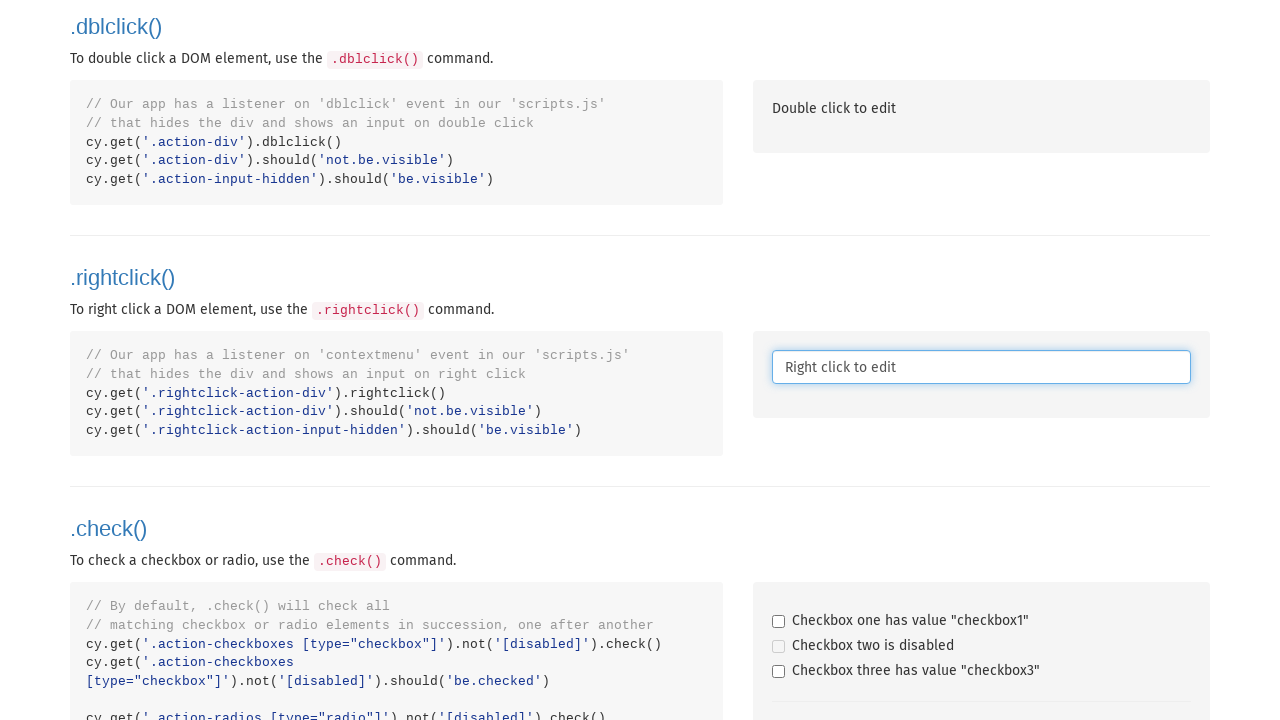